Tests mouse hover functionality on SpiceJet website by hovering over the Add-ons menu and clicking on You1st option

Starting URL: https://www.spicejet.com/

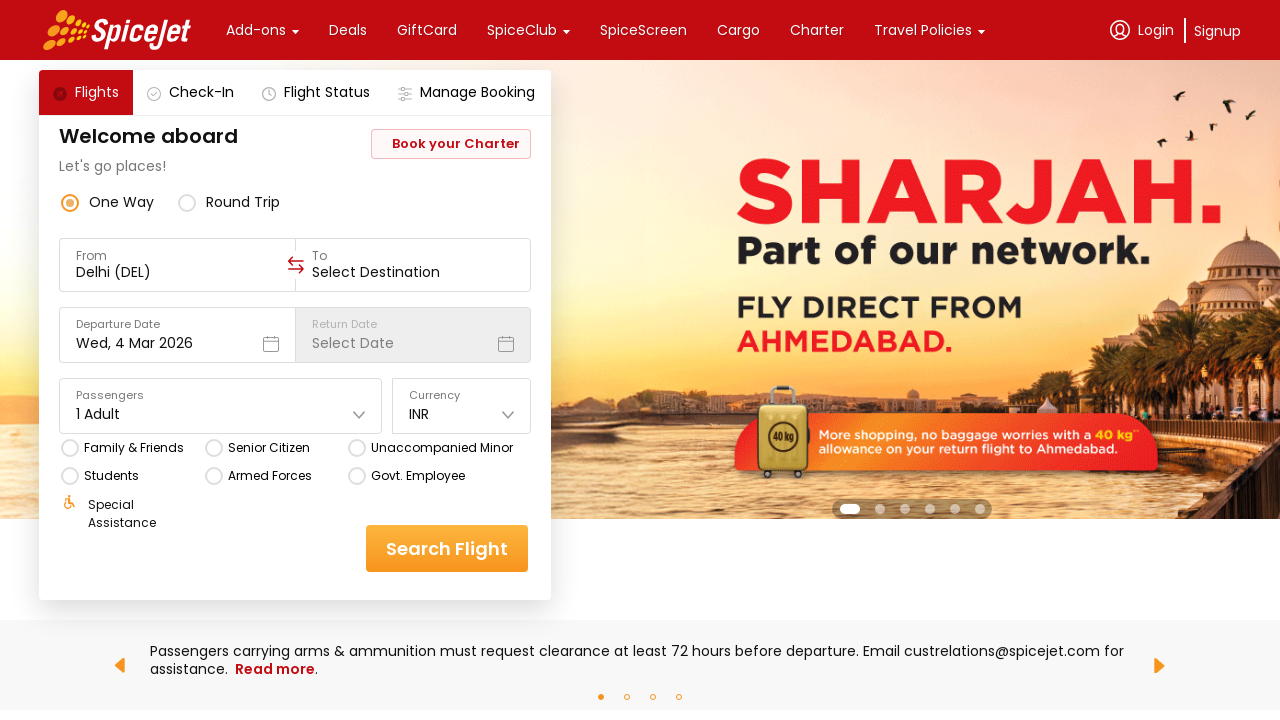

Navigated to SpiceJet website
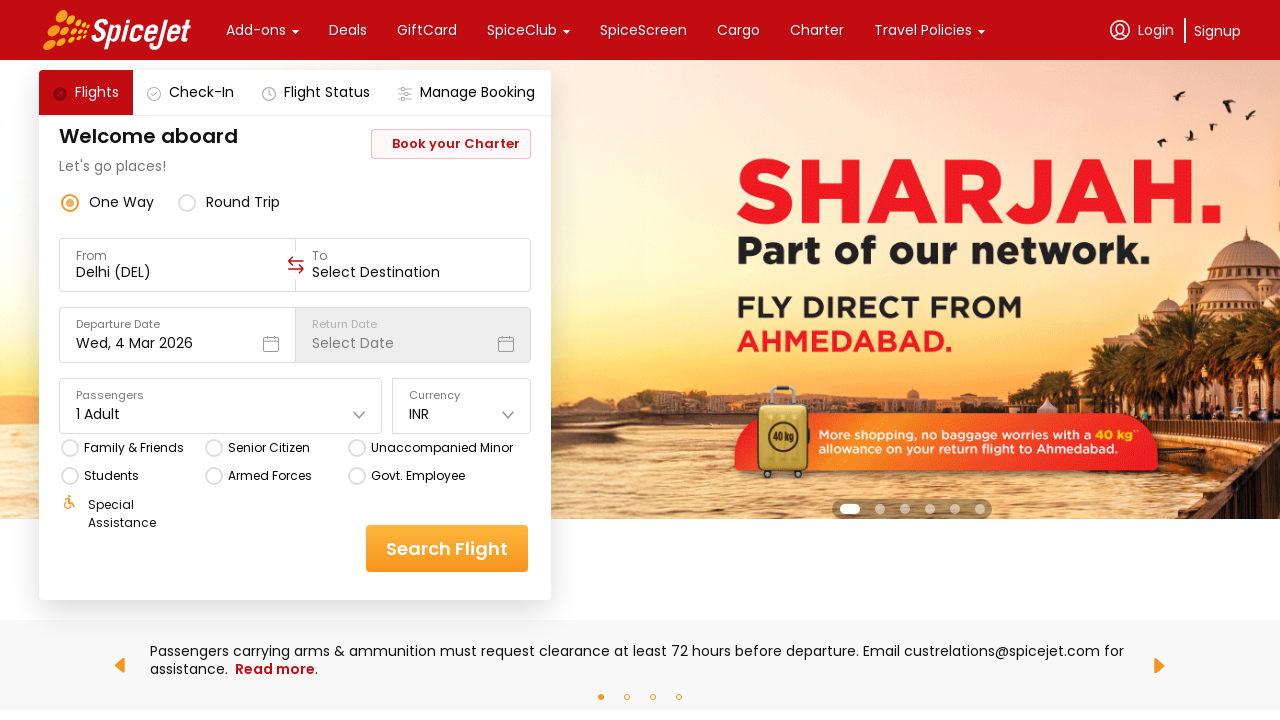

Hovered over Add-ons menu at (256, 30) on xpath=//div[text()='Add-ons']
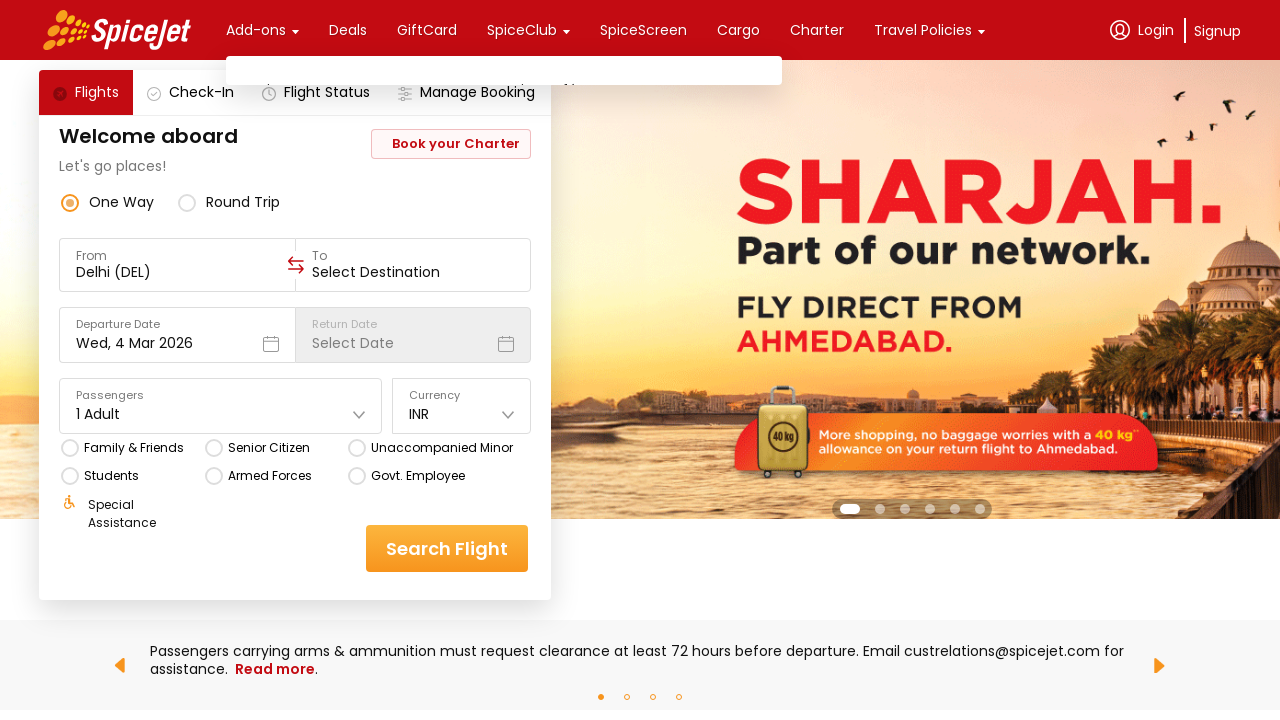

Clicked on You1st option in the Add-ons dropdown at (377, 123) on xpath=//div[text()='You1st']
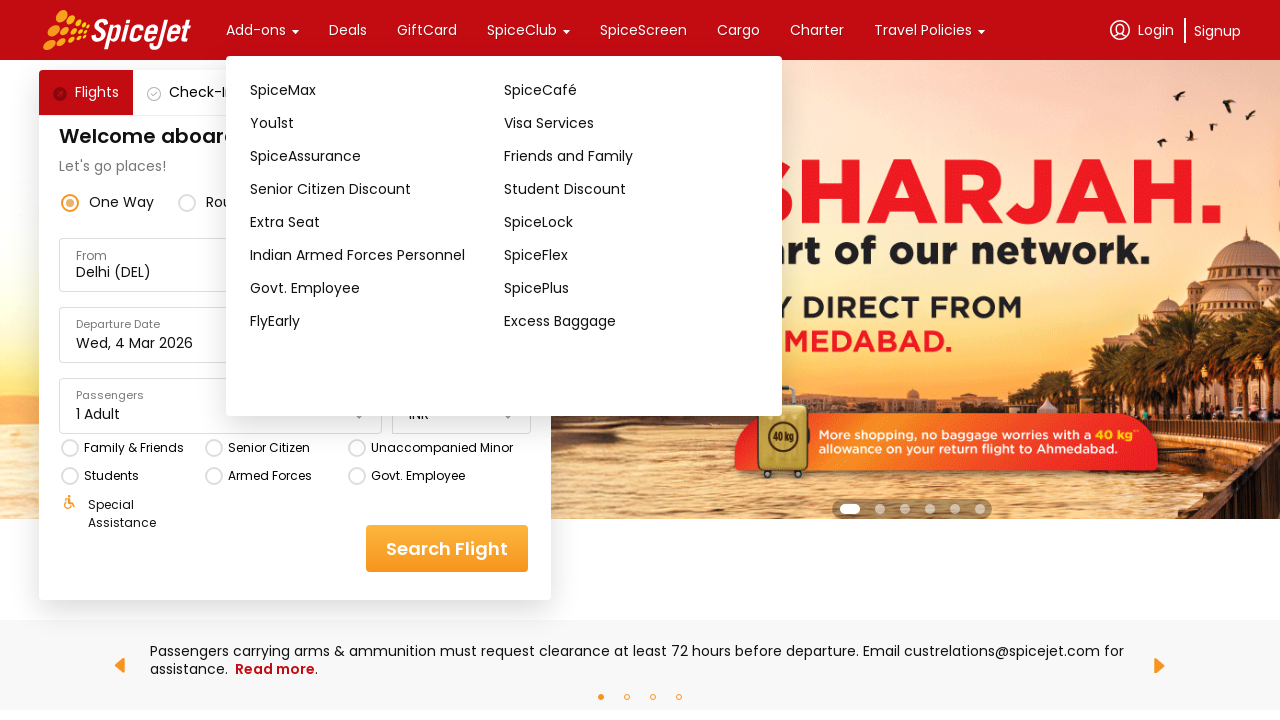

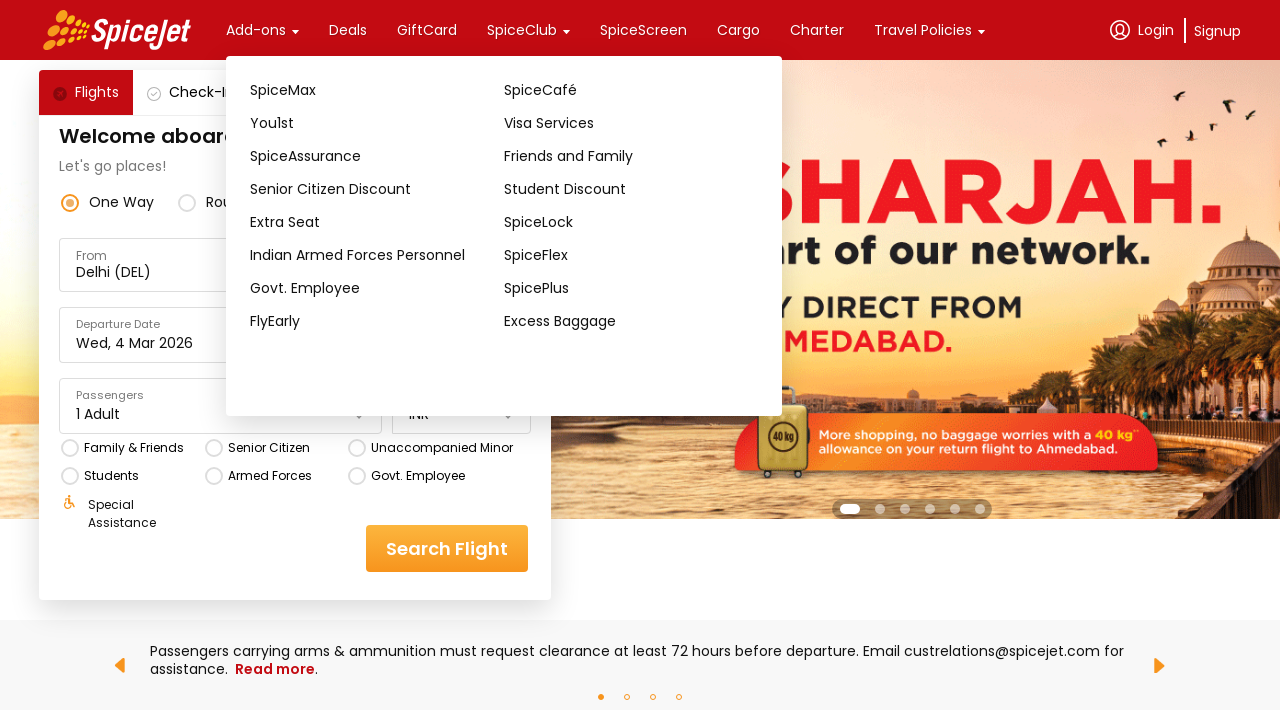